Tests form interaction within an iframe by switching to the iframe context, filling a name input field, and clicking on a form element.

Starting URL: https://rori4.github.io/selenium-practice/#/pages/practice/iframe-form

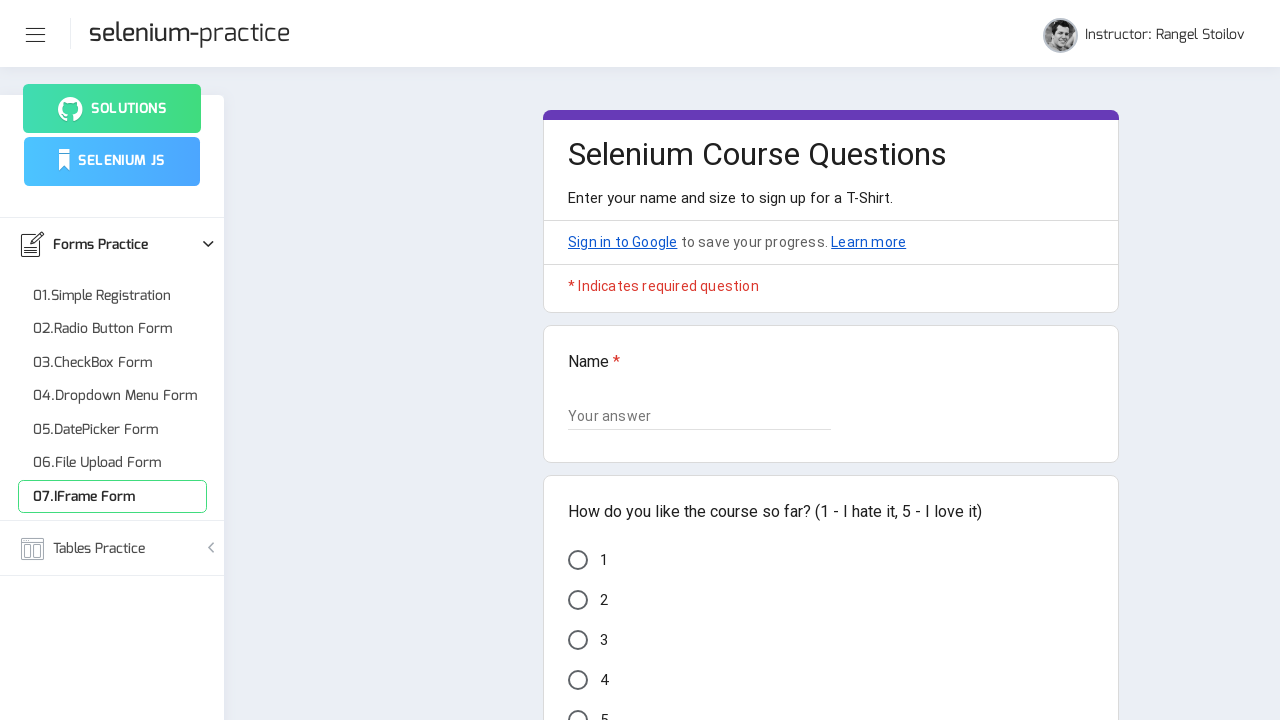

Located the first iframe on the page
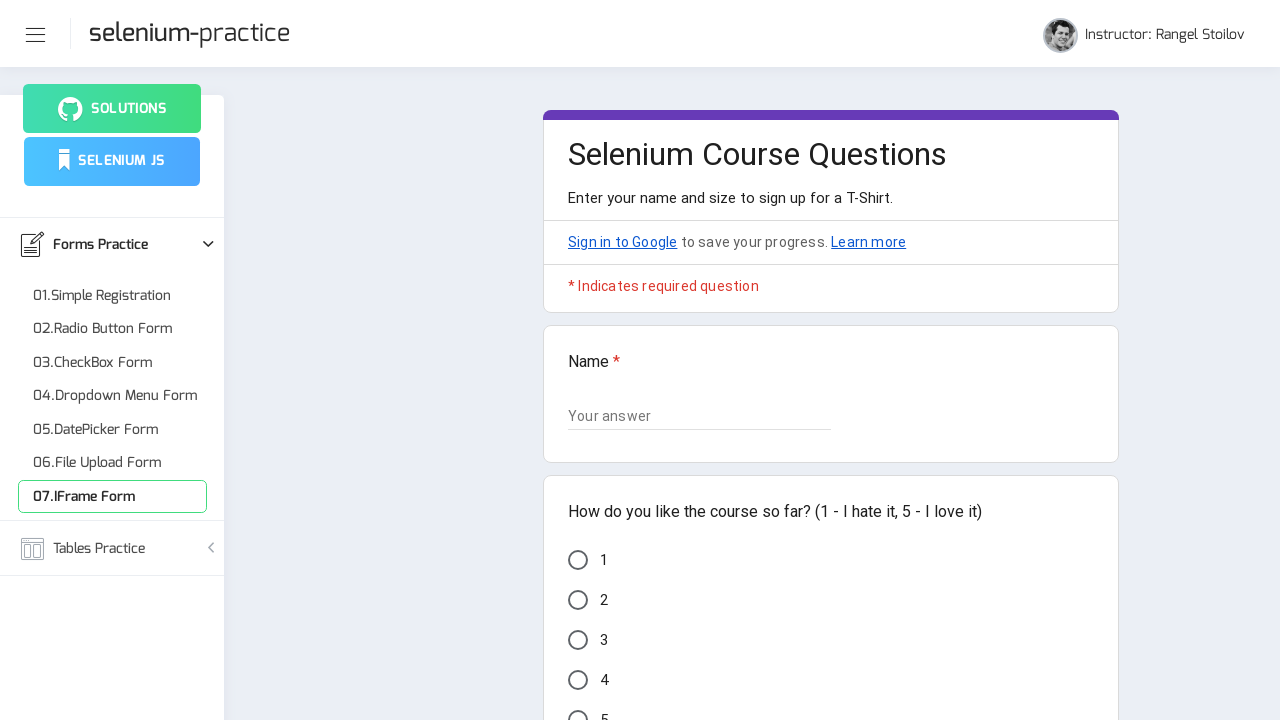

Filled name input field with 'Tester Test001' within the iframe on iframe >> nth=0 >> internal:control=enter-frame >> xpath=//input[@aria-labelledb
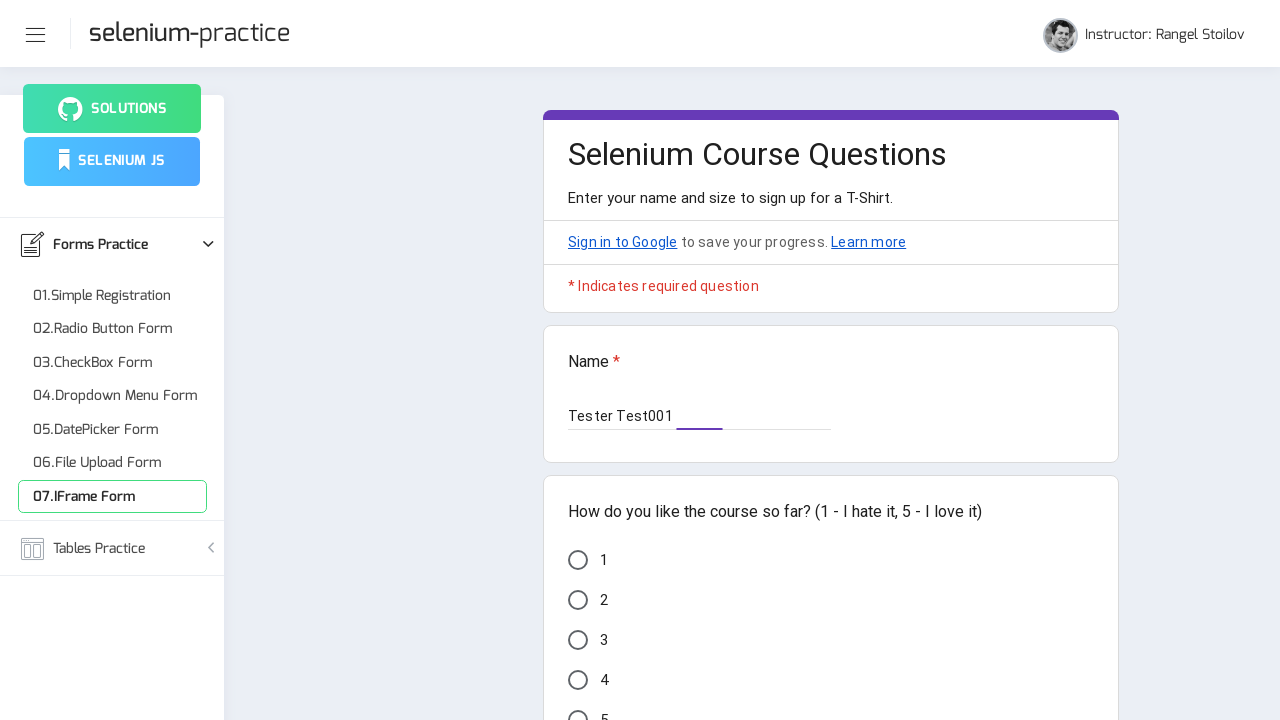

Clicked the form element within the iframe at (578, 680) on iframe >> nth=0 >> internal:control=enter-frame >> (//div[@id='i20'])[1]
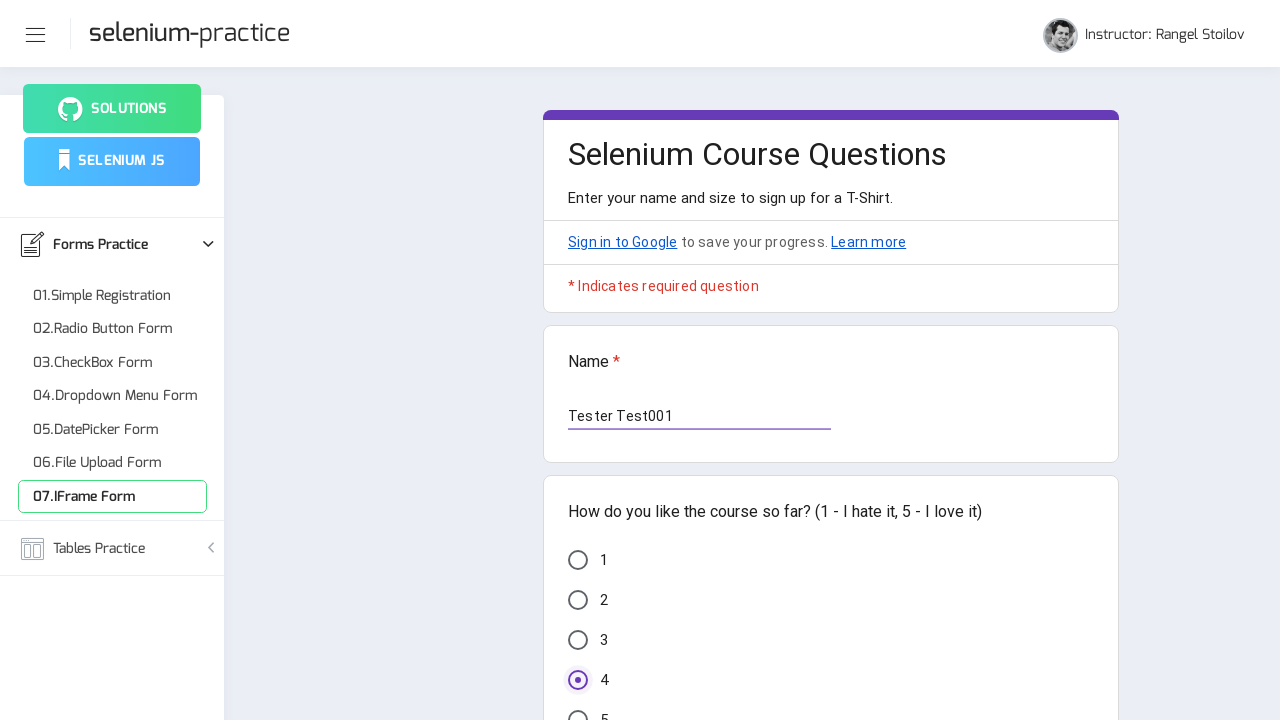

Waited 2 seconds for the action to complete
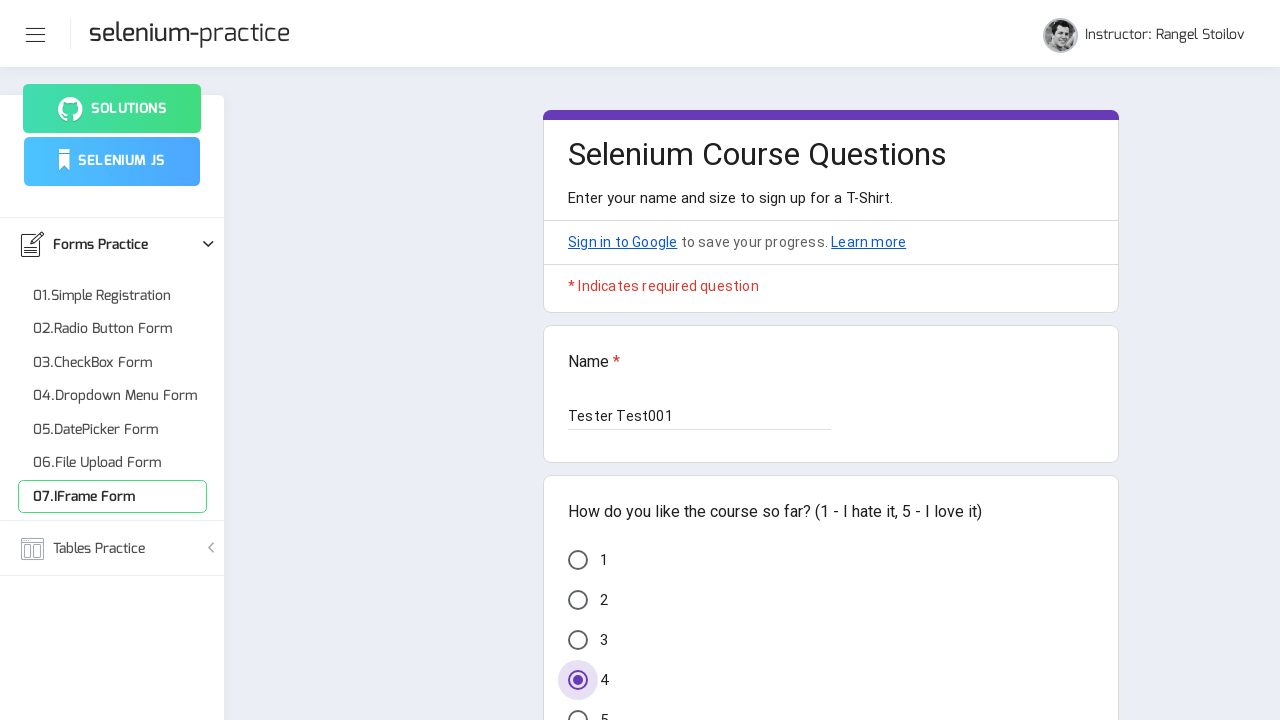

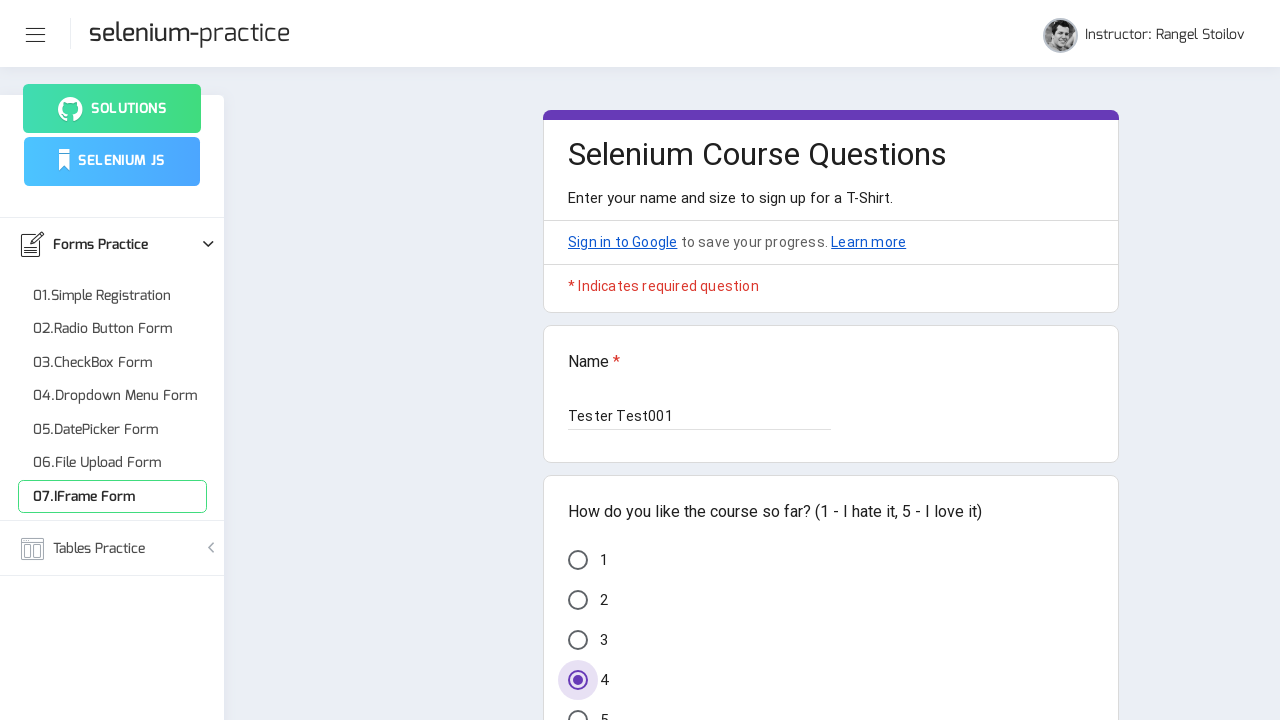